Navigates to a software reviews page on SoftwareAdvice.com to view DealerTrack DMS reviews

Starting URL: https://www.softwareadvice.com/crm/dealertrack-dms-profile/reviews/

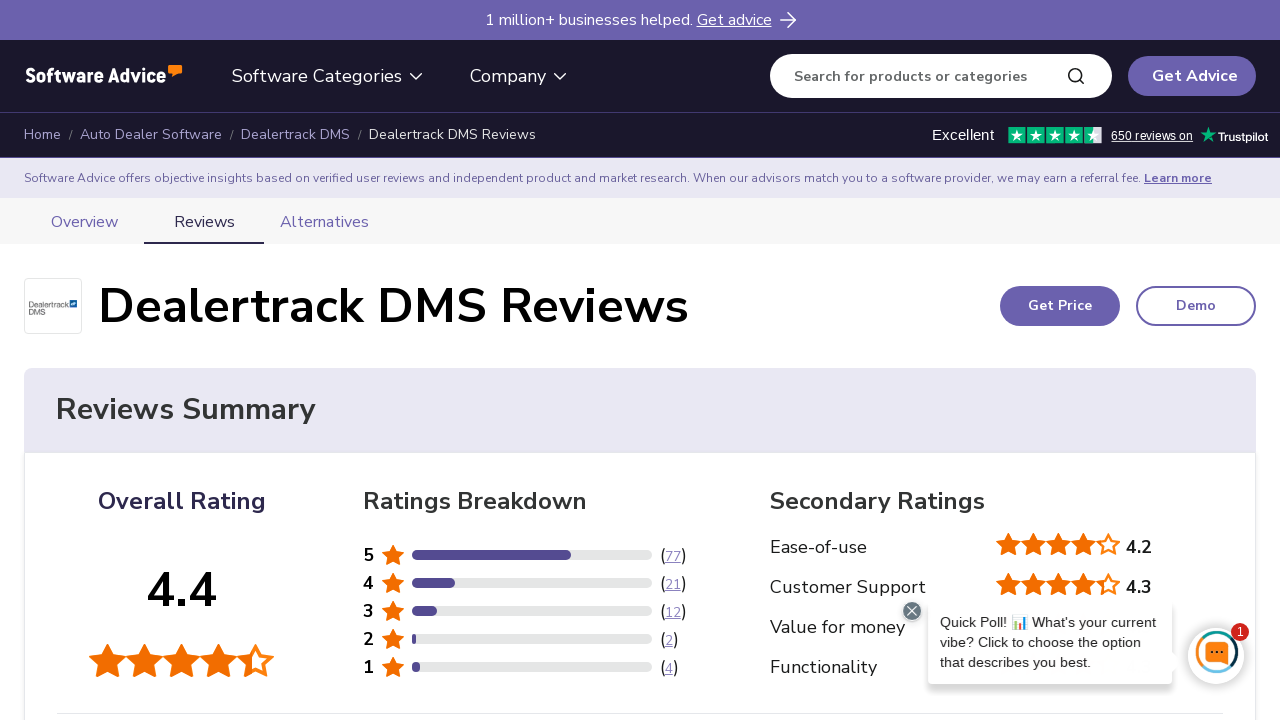

Waited for DealerTrack DMS reviews page to load (domcontentloaded)
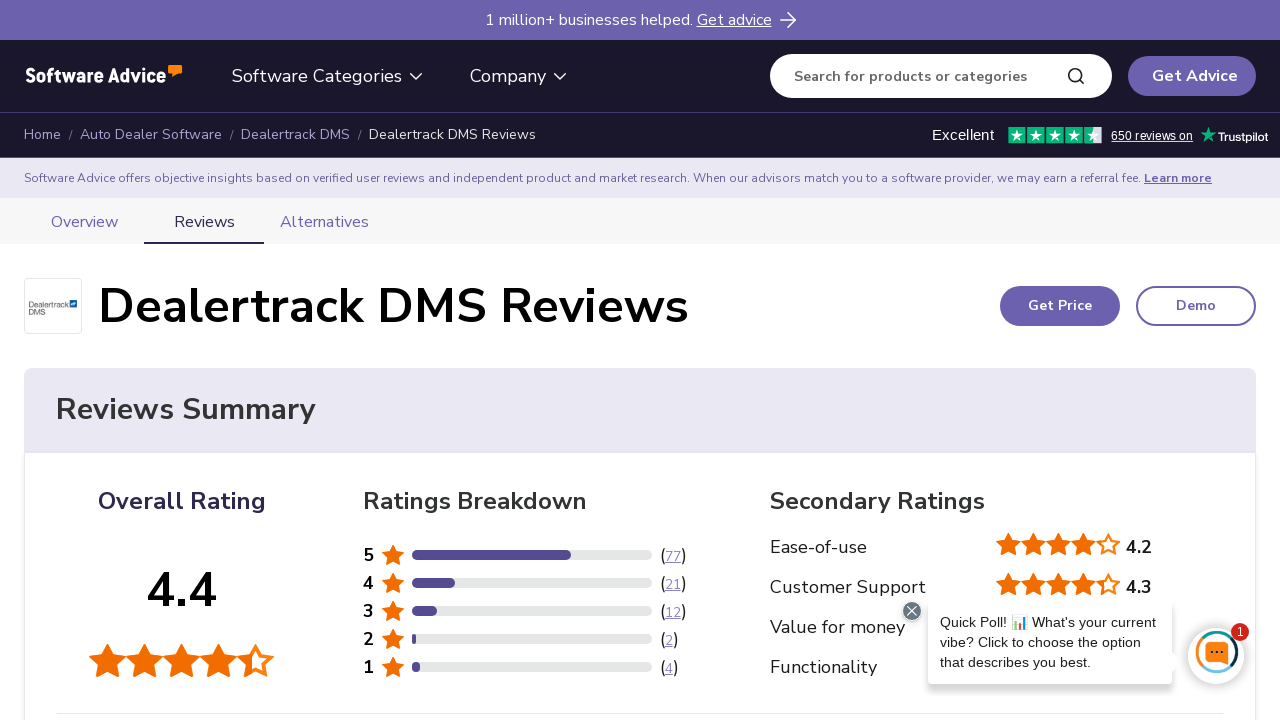

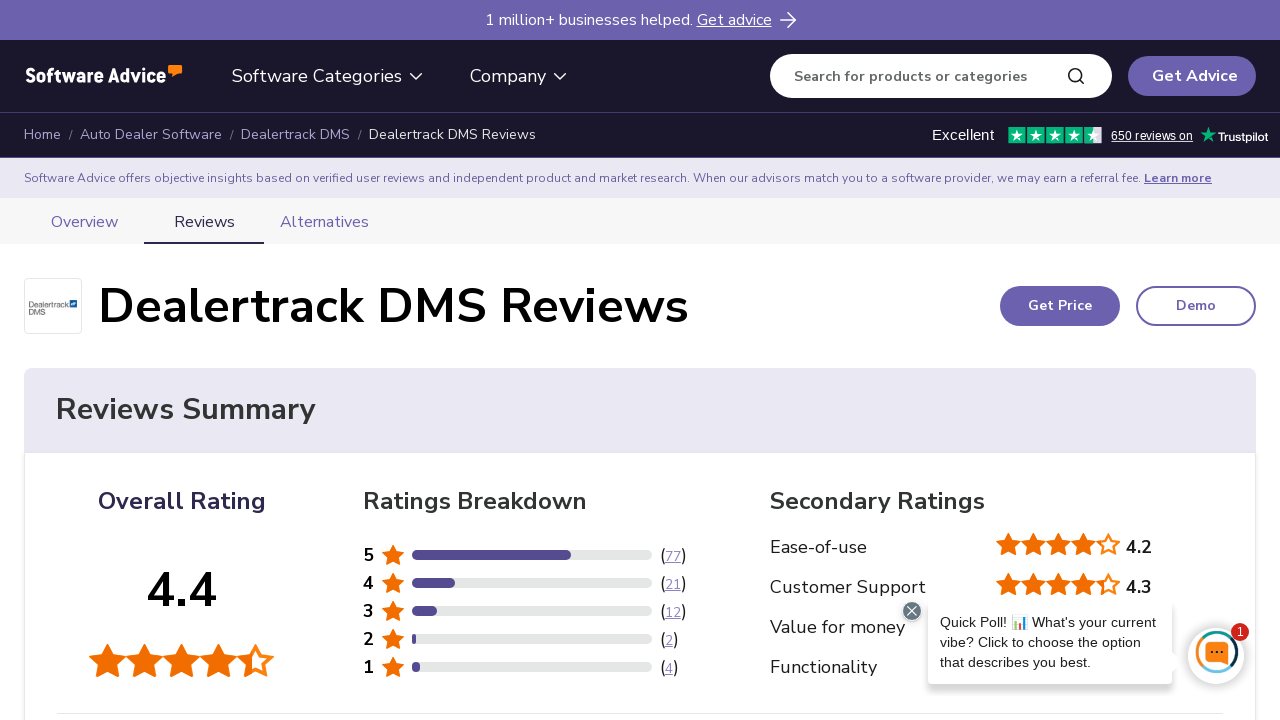